Fills out a practice form with randomly generated personal information including name, email, mobile number, and date of birth selection

Starting URL: https://demoqa.com/automation-practice-form

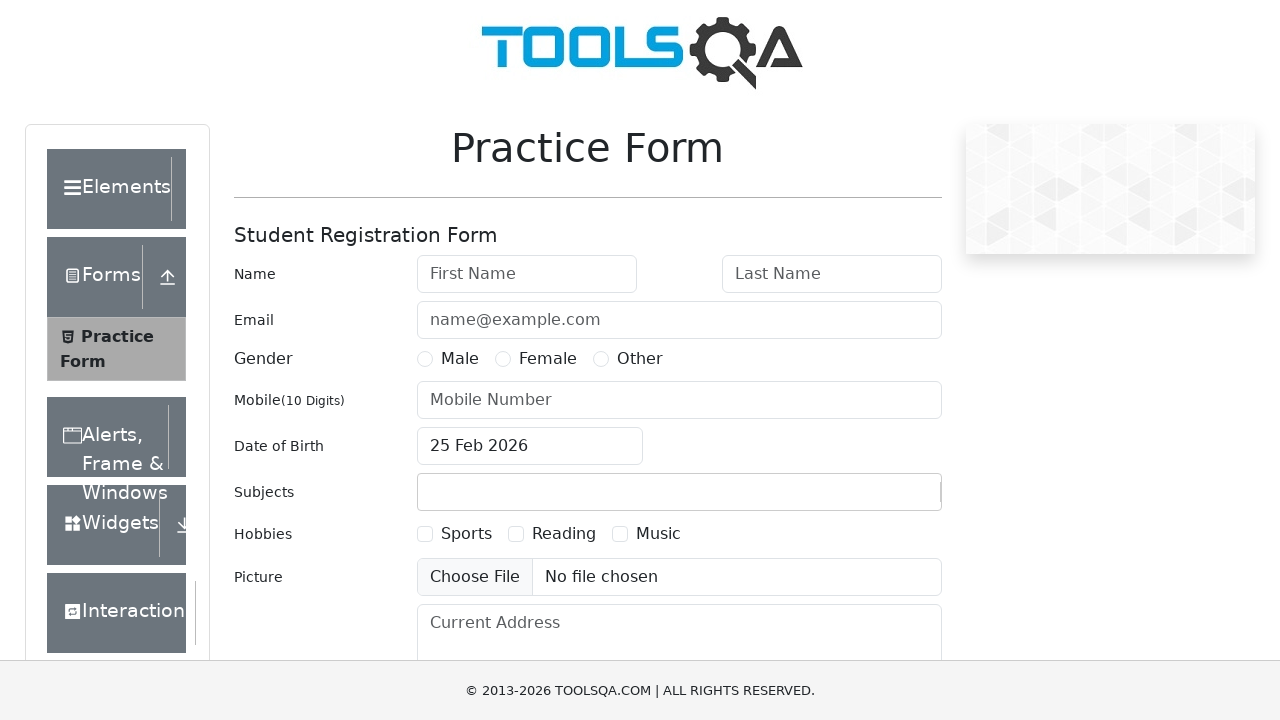

Filled first name field with 'John' on #firstName
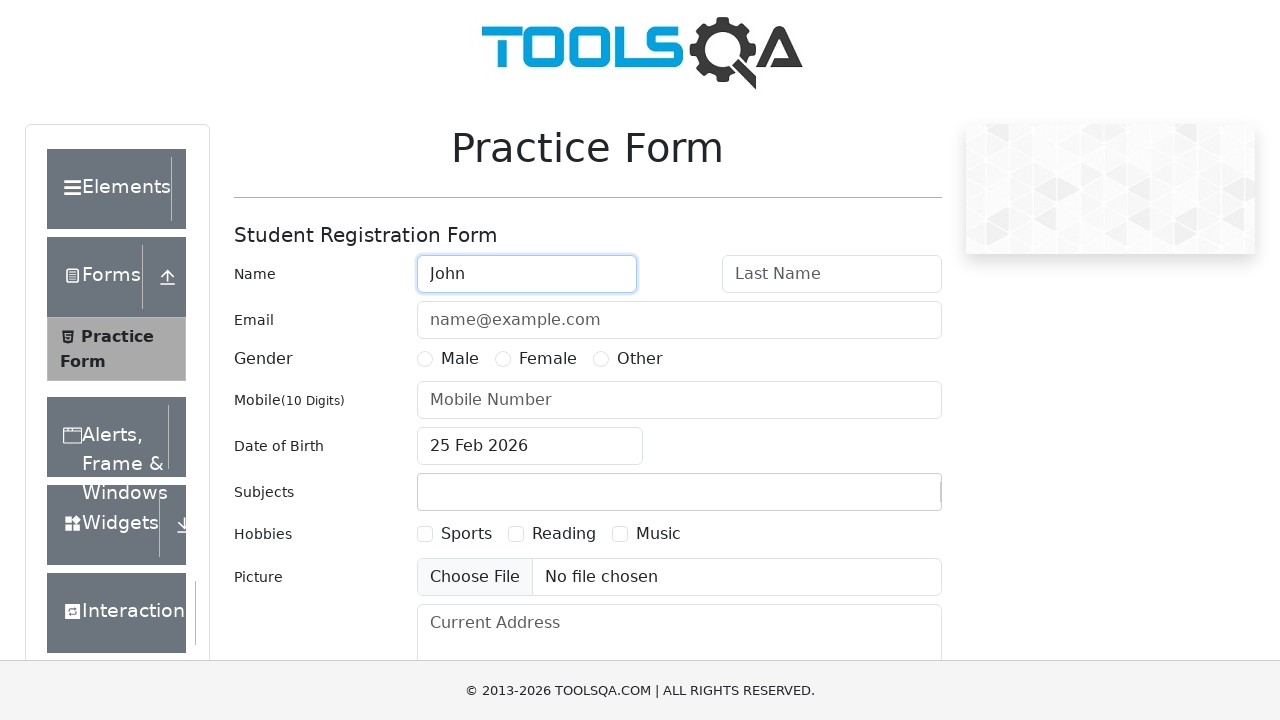

Filled last name field with 'Smith' on #lastName
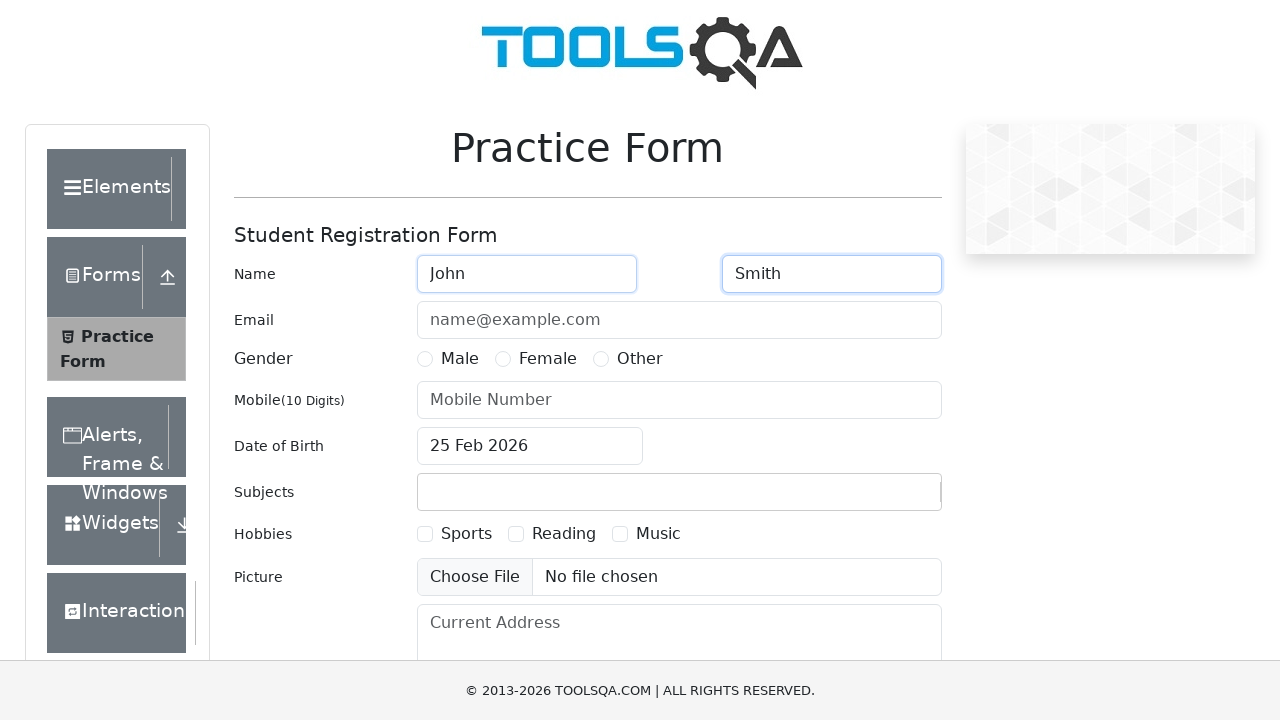

Filled email field with 'john.smith@gmail.com' on #userEmail
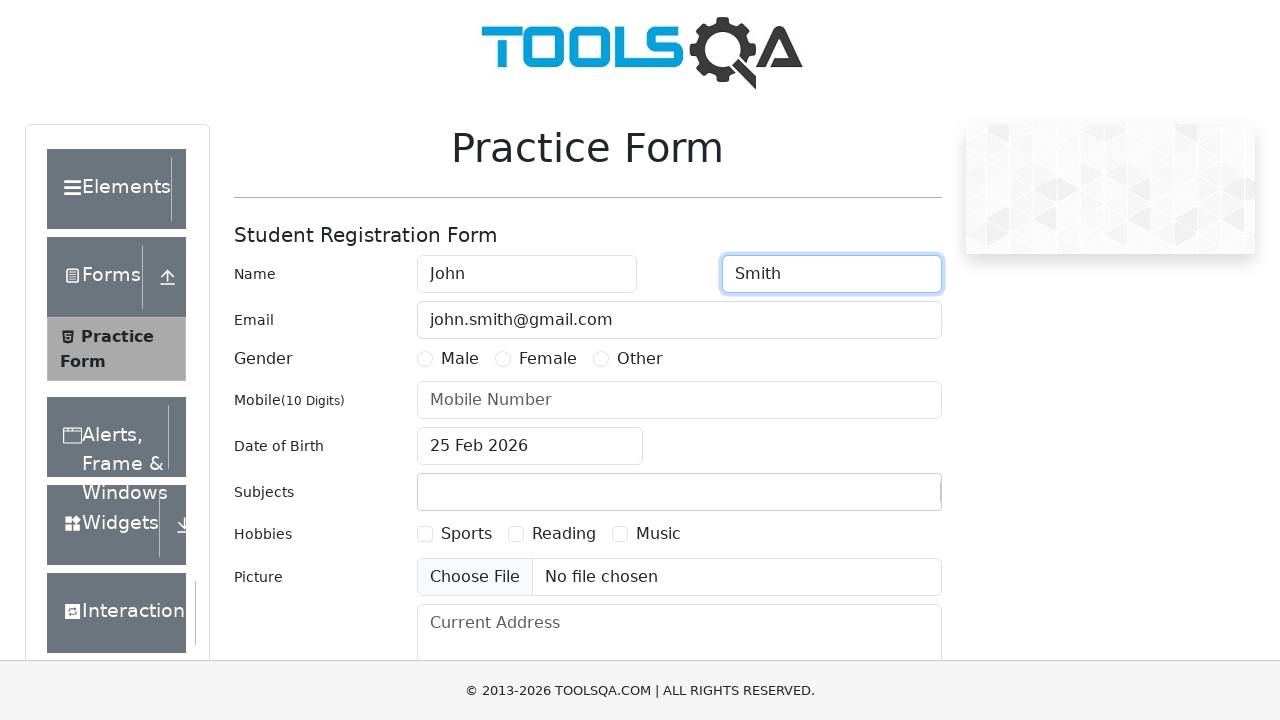

Filled mobile number field with '5551234567' on #userNumber
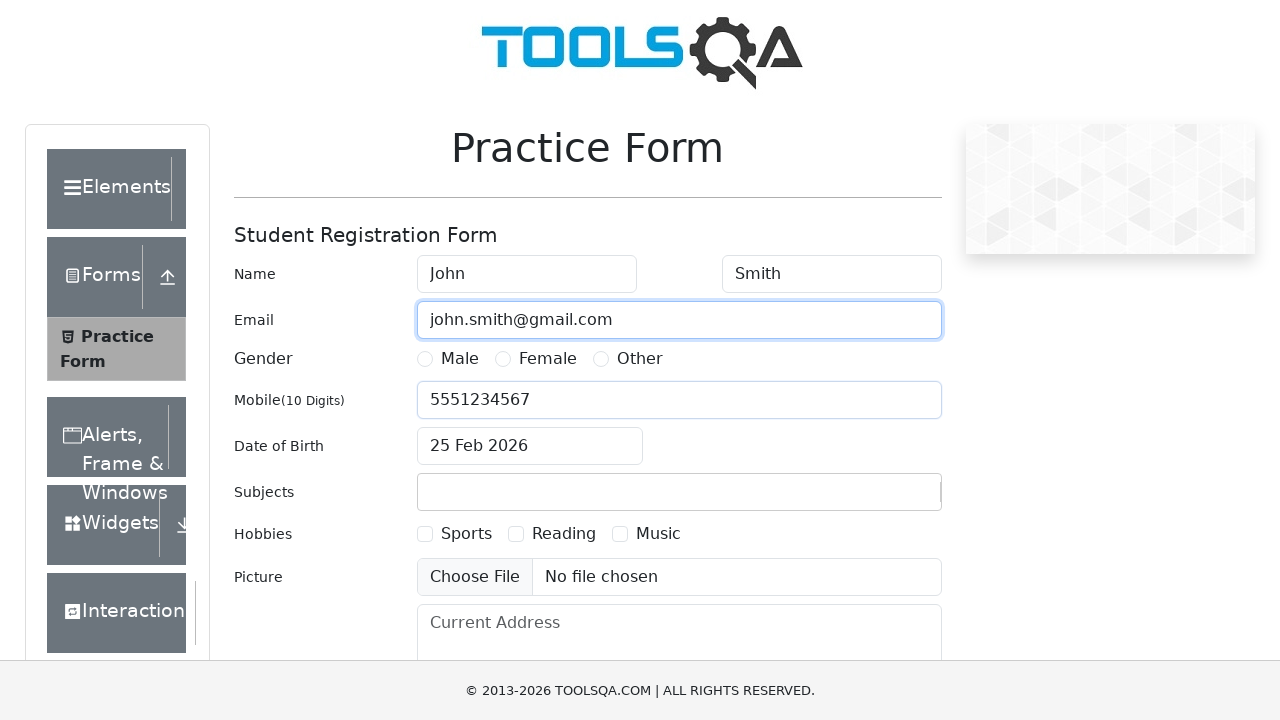

Clicked date of birth input to open date picker at (530, 446) on #dateOfBirthInput
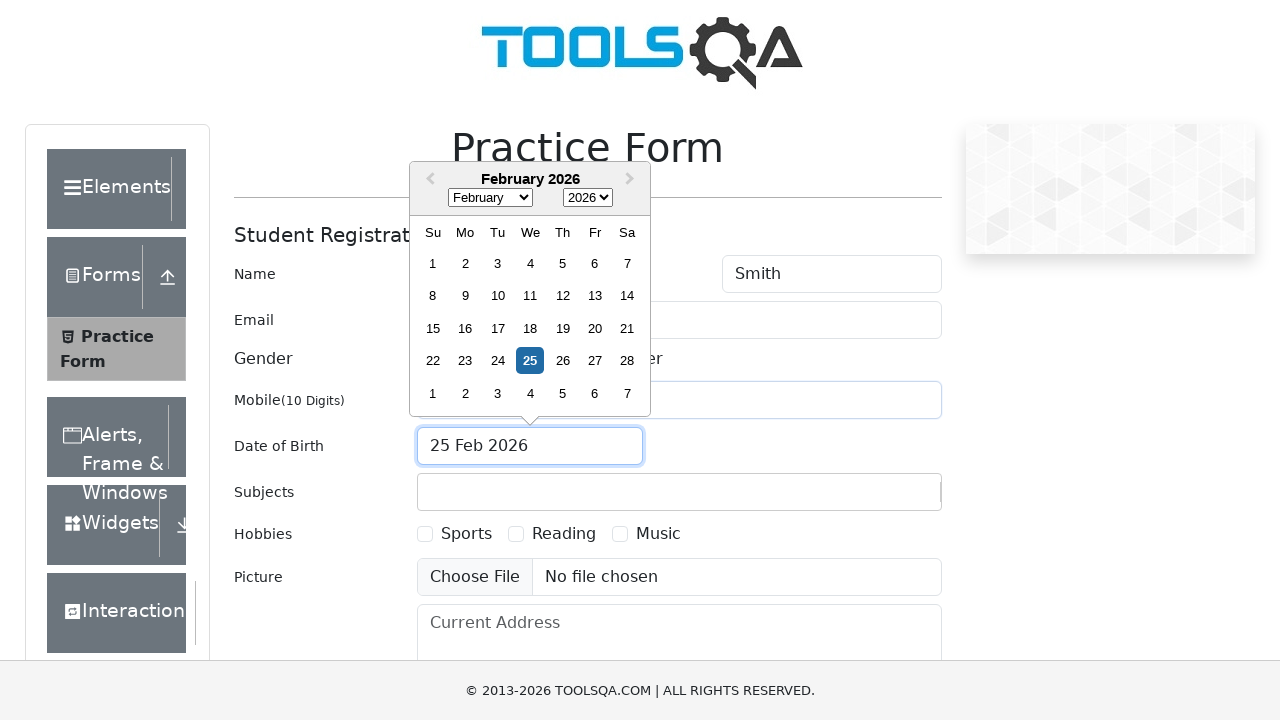

Selected 'November' from month dropdown on select.react-datepicker__month-select
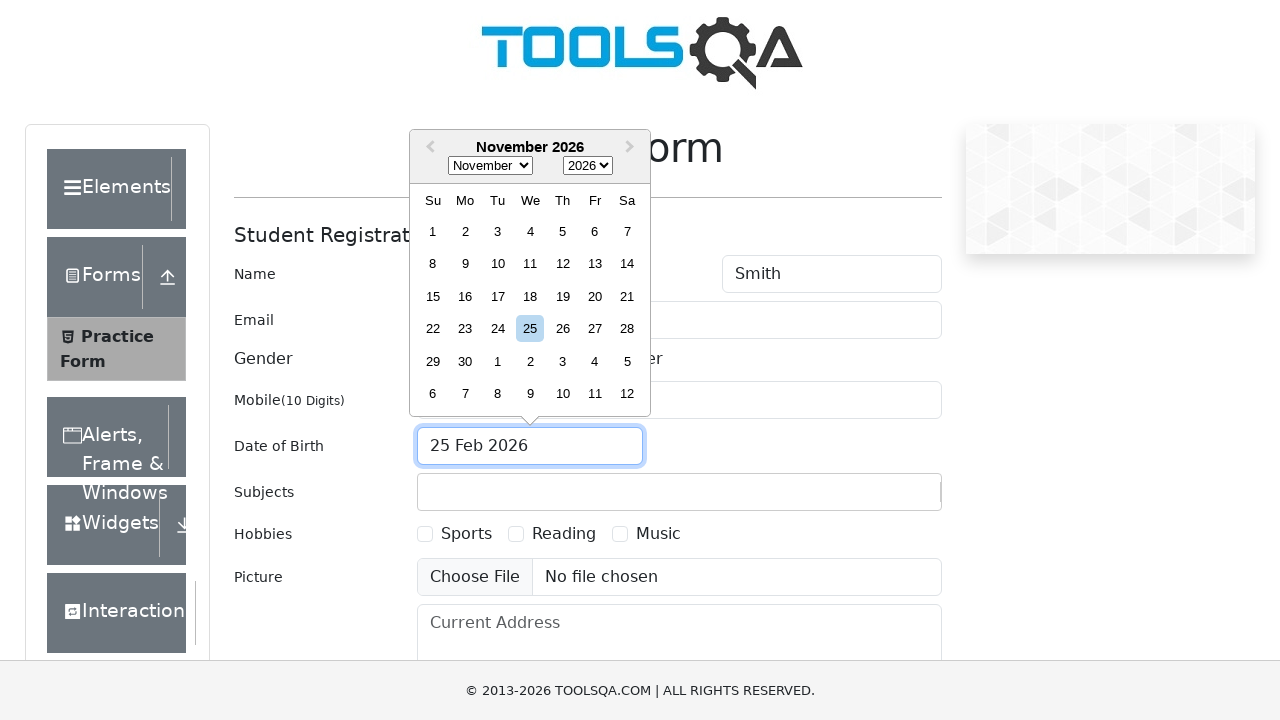

Selected '1995' from year dropdown on select.react-datepicker__year-select
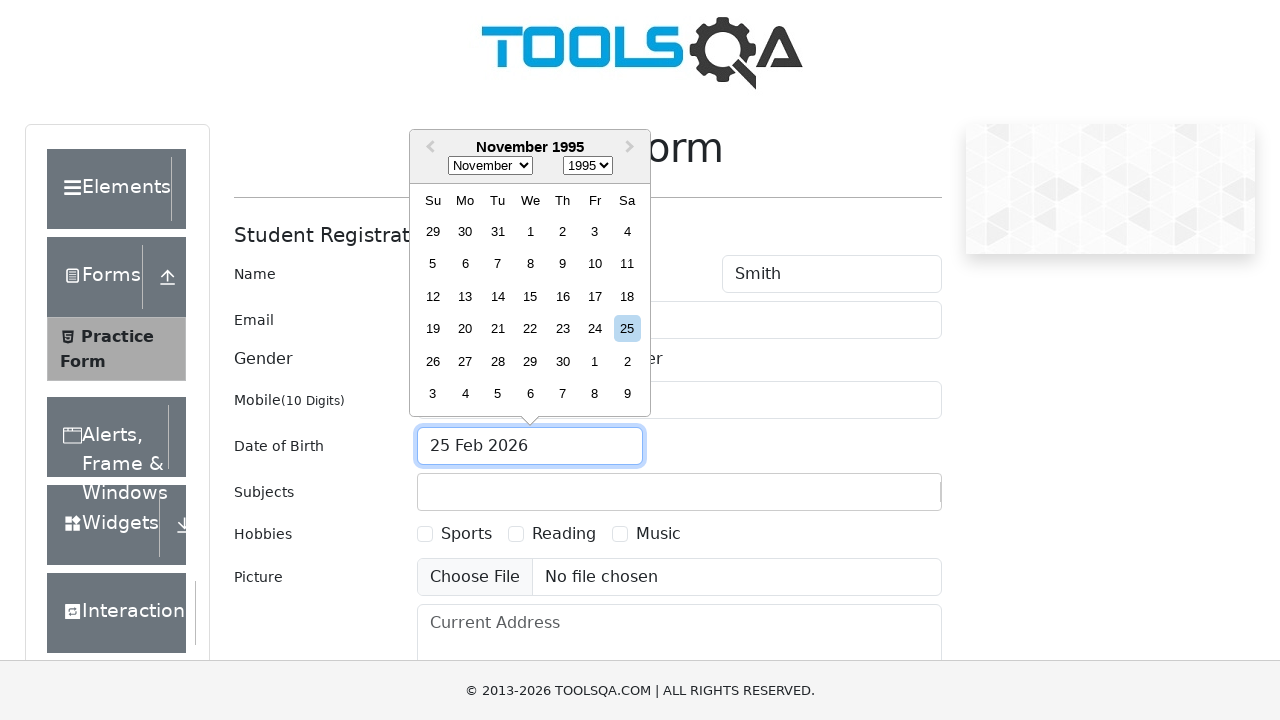

Selected day 9 from date picker at (562, 264) on xpath=//div[contains(@class, 'react-datepicker__day') and text()='9']
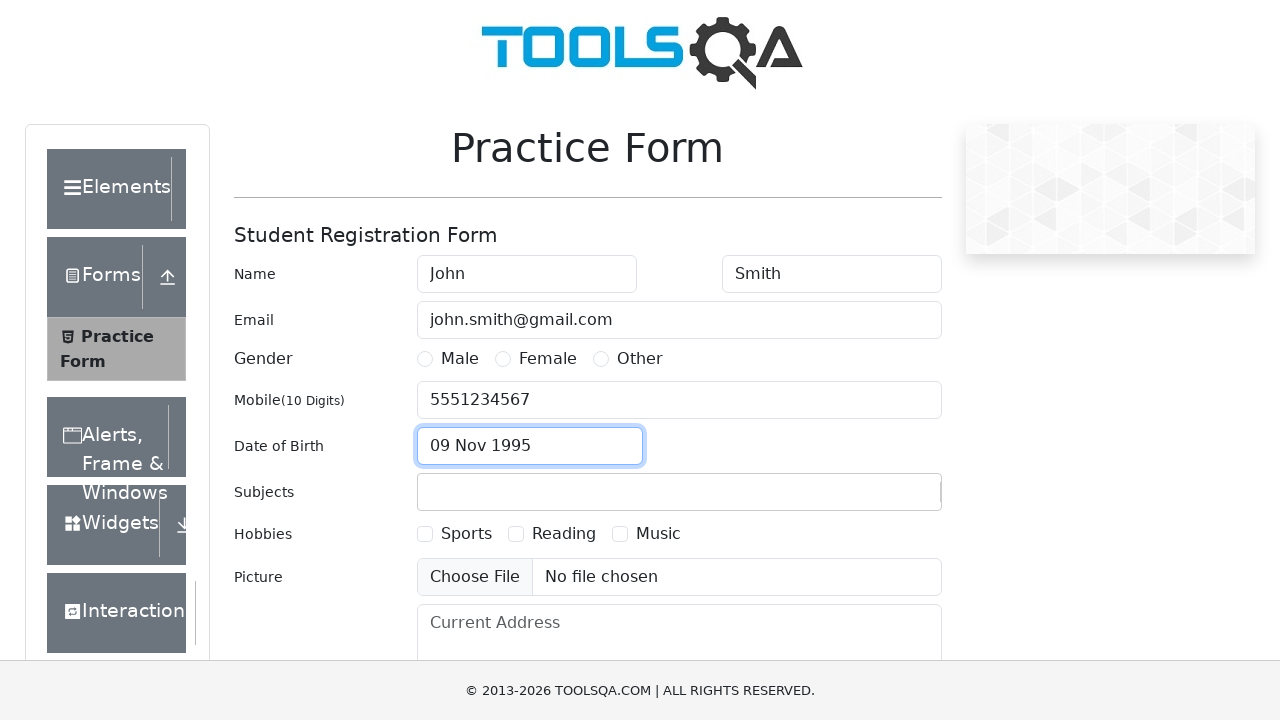

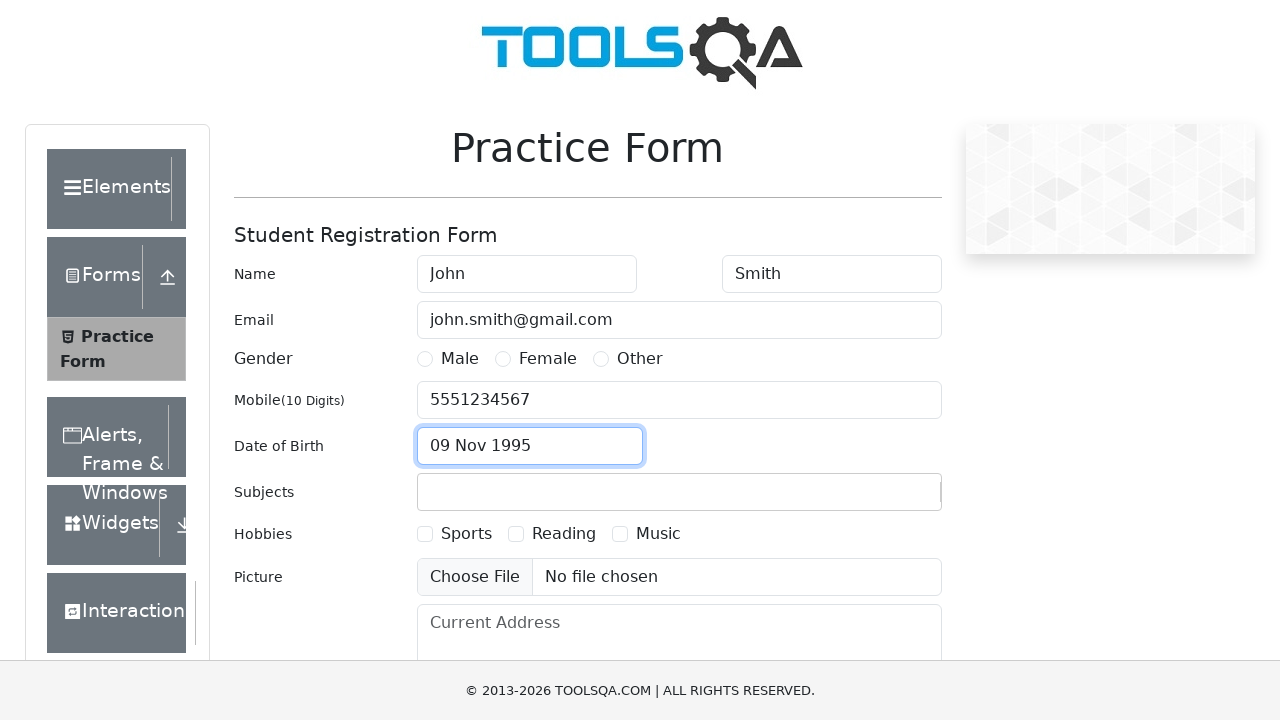